Tests hover functionality by hovering over the first image and verifying that the user name tooltip becomes visible

Starting URL: https://the-internet.herokuapp.com/hovers

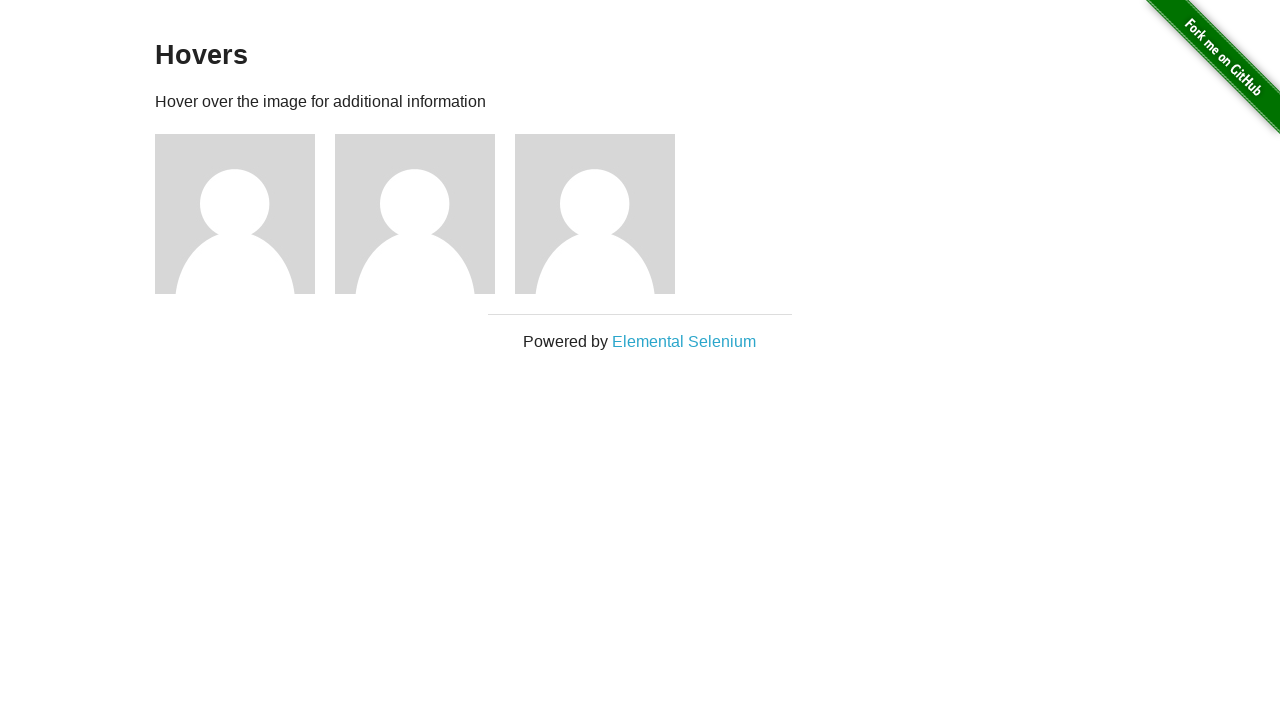

Hovered over the first image at (235, 214) on #content > div > div:nth-child(3) > img
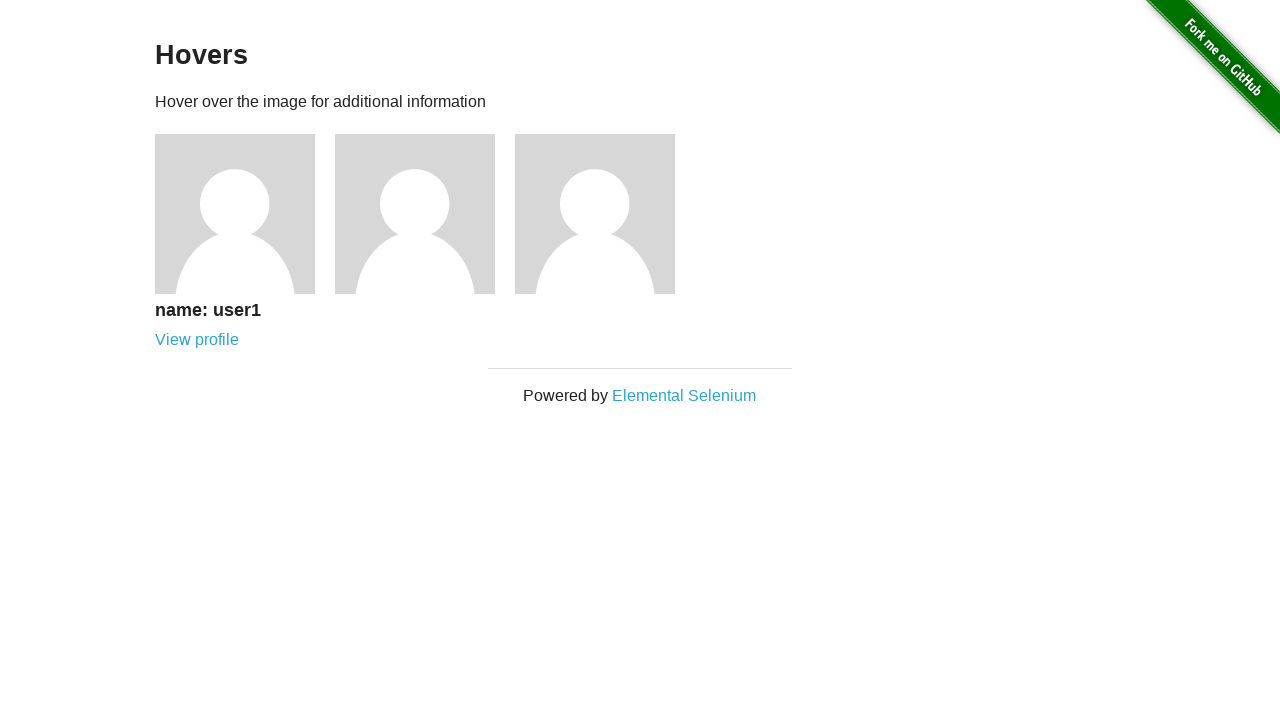

Username tooltip became visible after hover
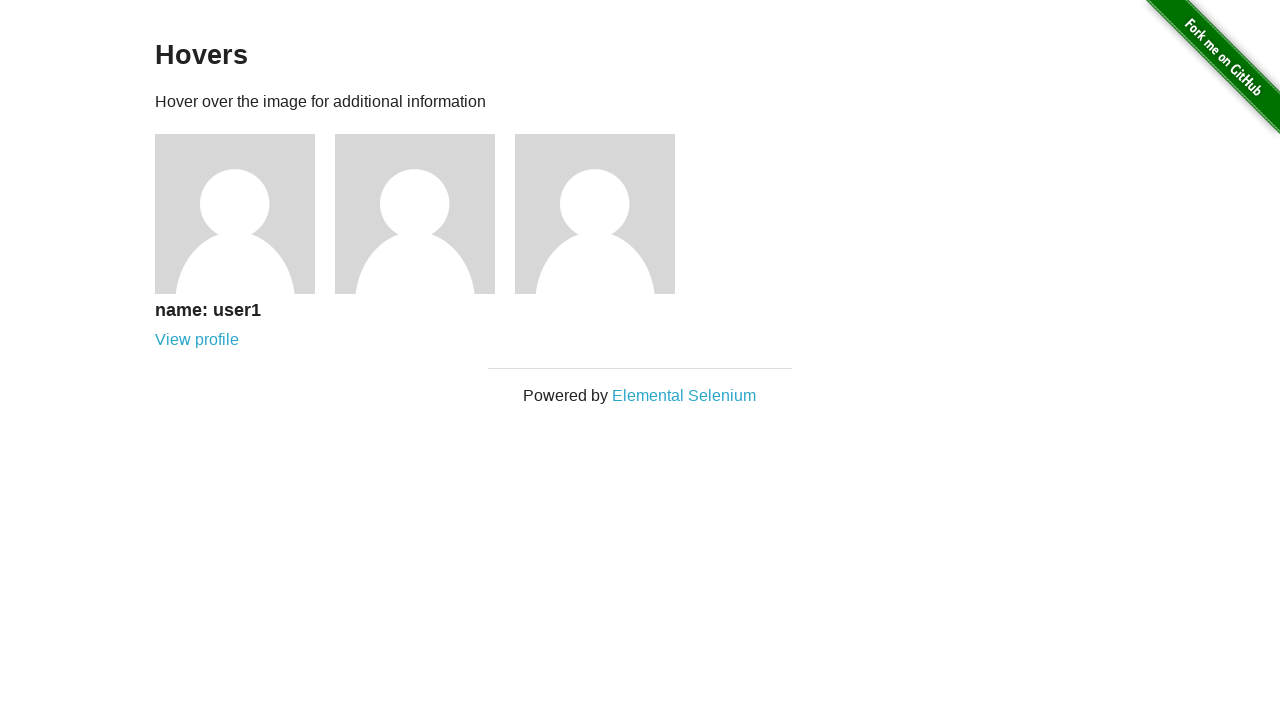

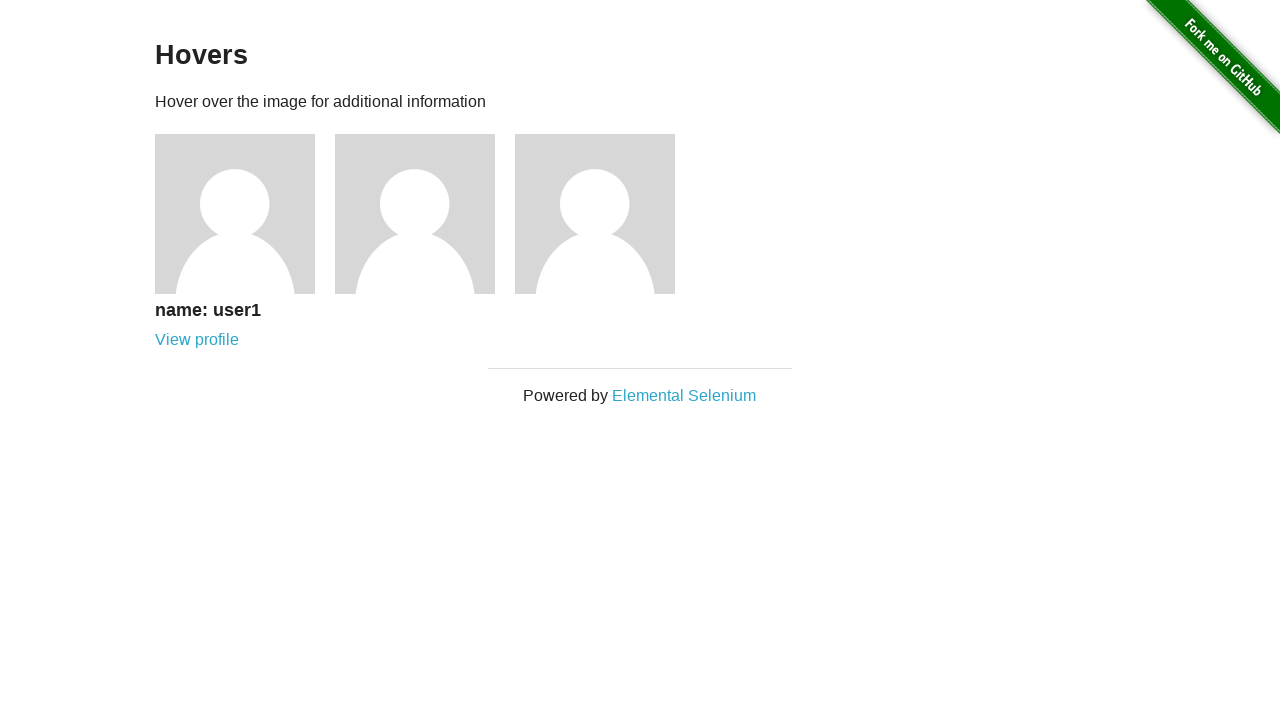